Tests a scrollable table on an automation practice page by scrolling the page and the table element, then verifying that the sum of values in a column matches the displayed total amount.

Starting URL: https://rahulshettyacademy.com/AutomationPractice/

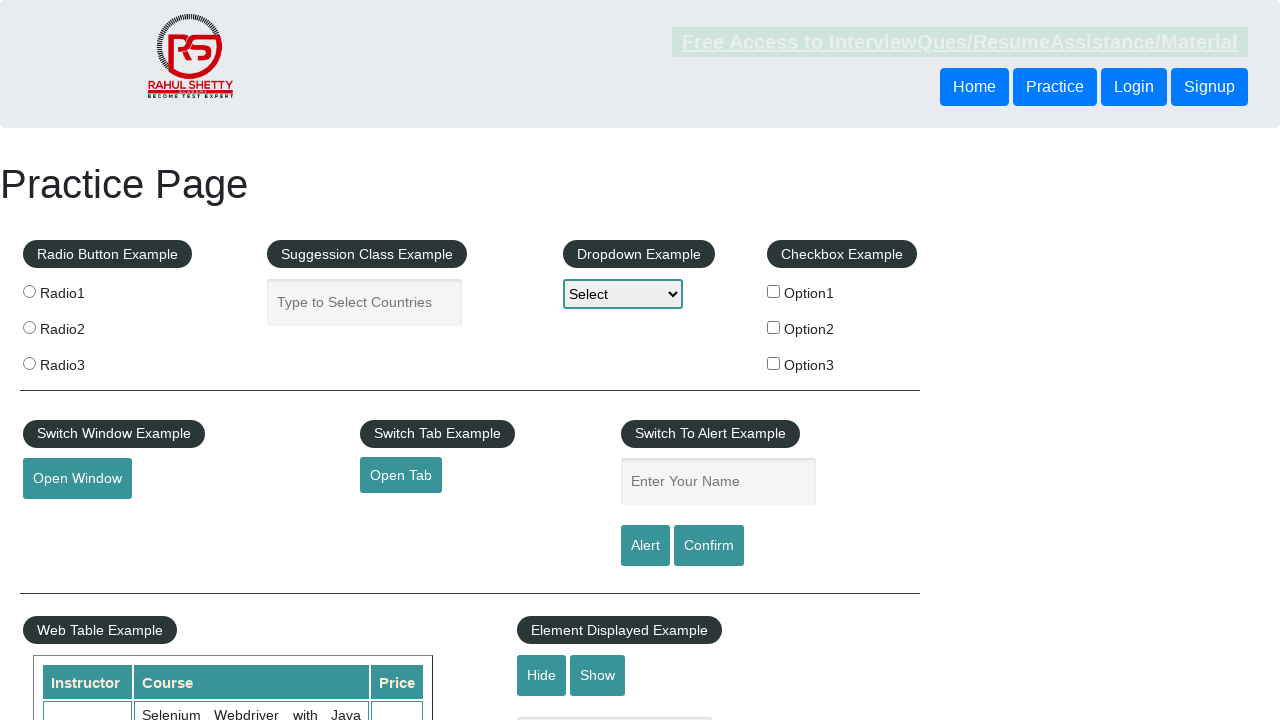

Scrolled page down by 600 pixels
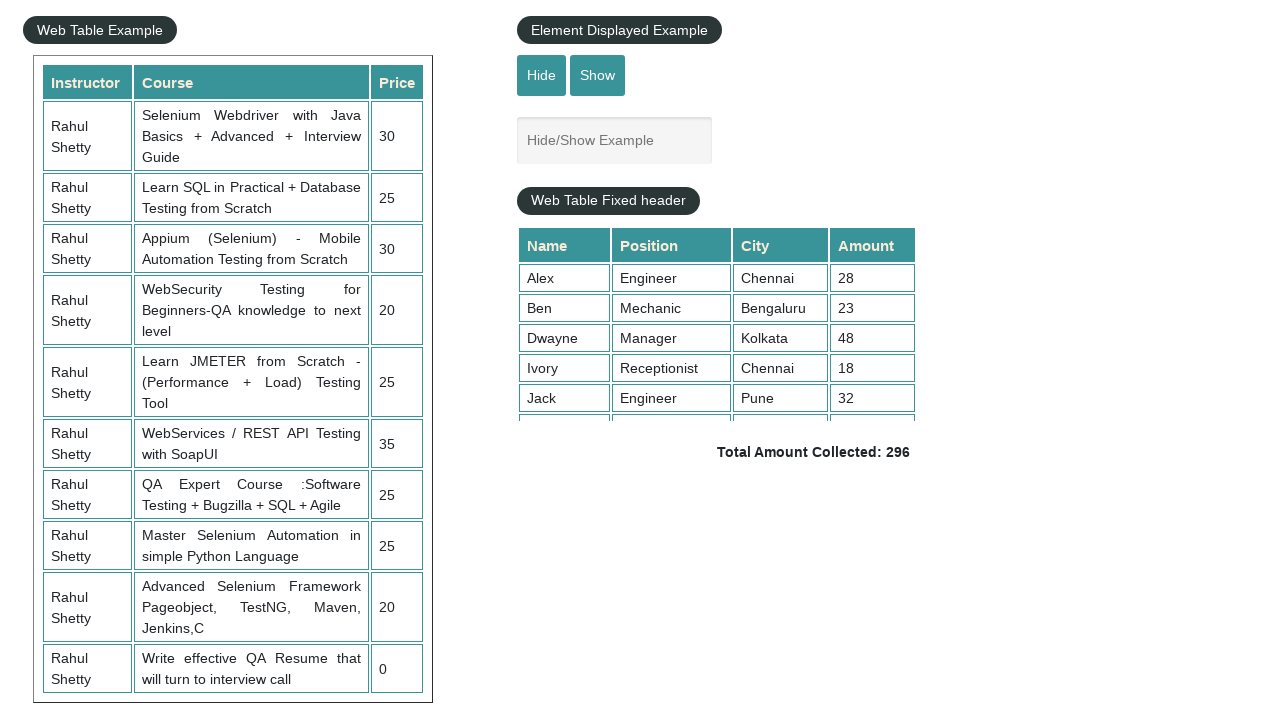

Table with class 'tableFixHead' is now visible
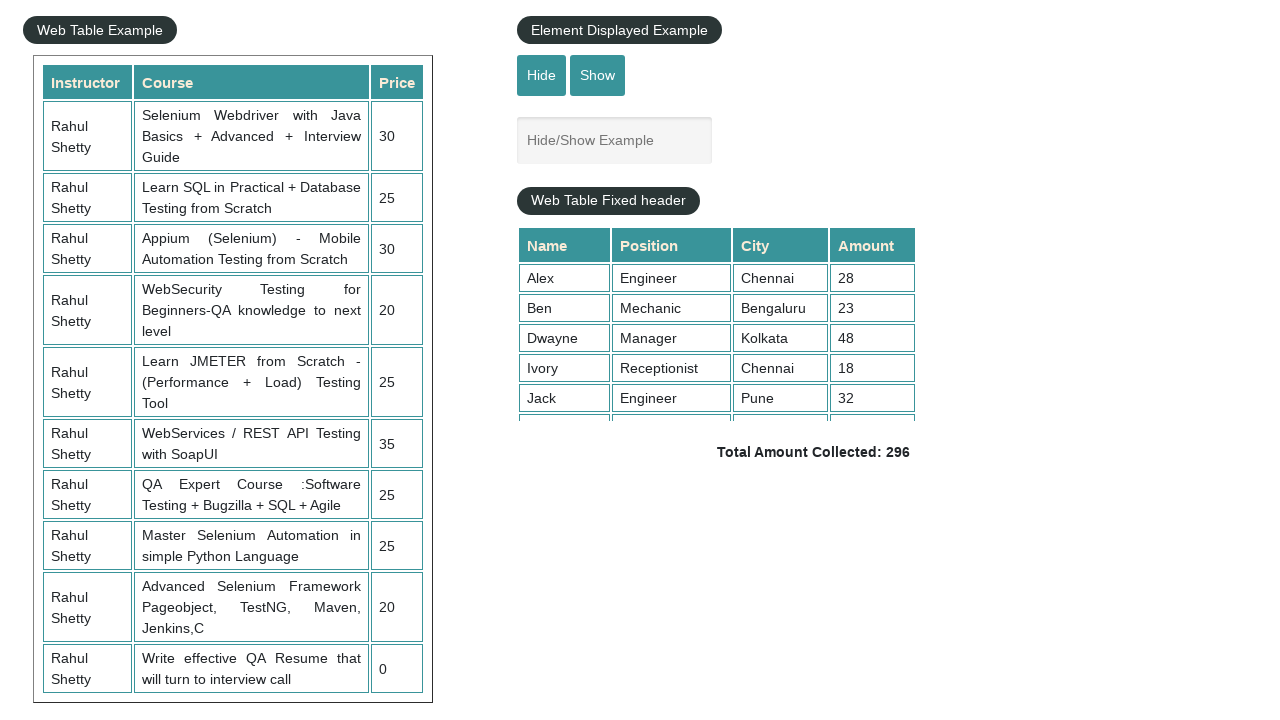

Scrolled within the table element to position 5000
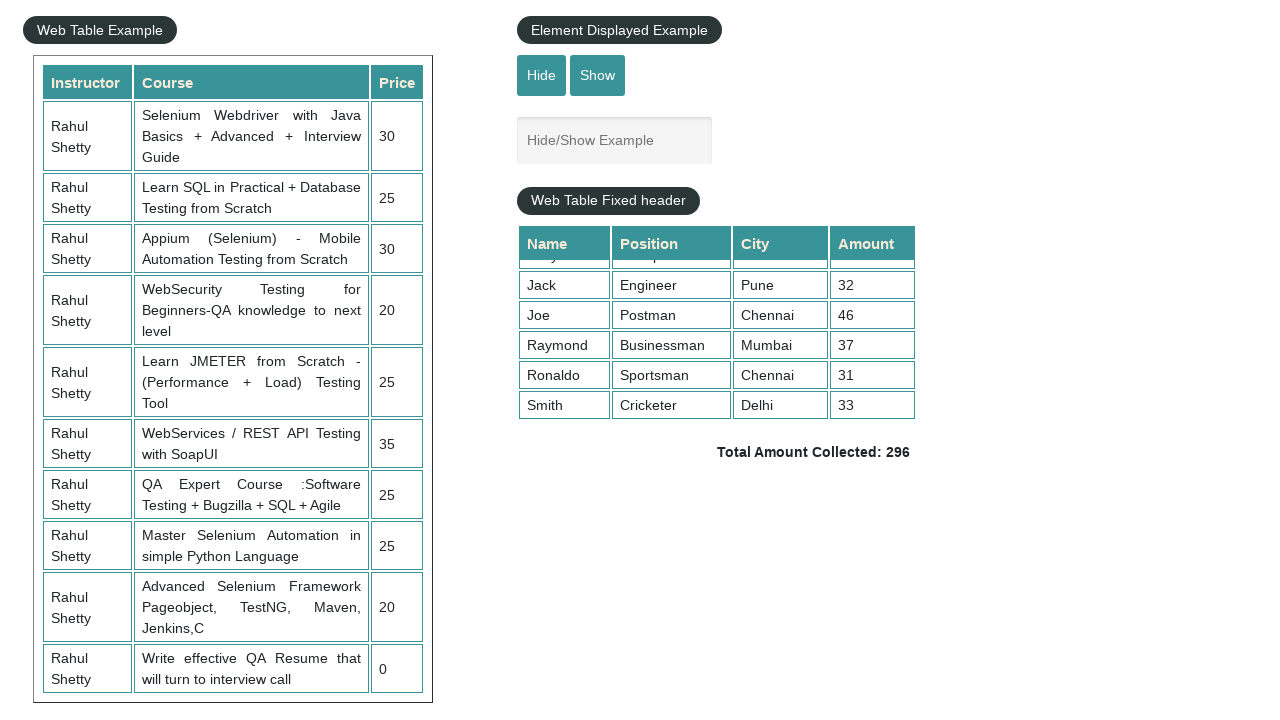

Table data in 4th column is now loaded
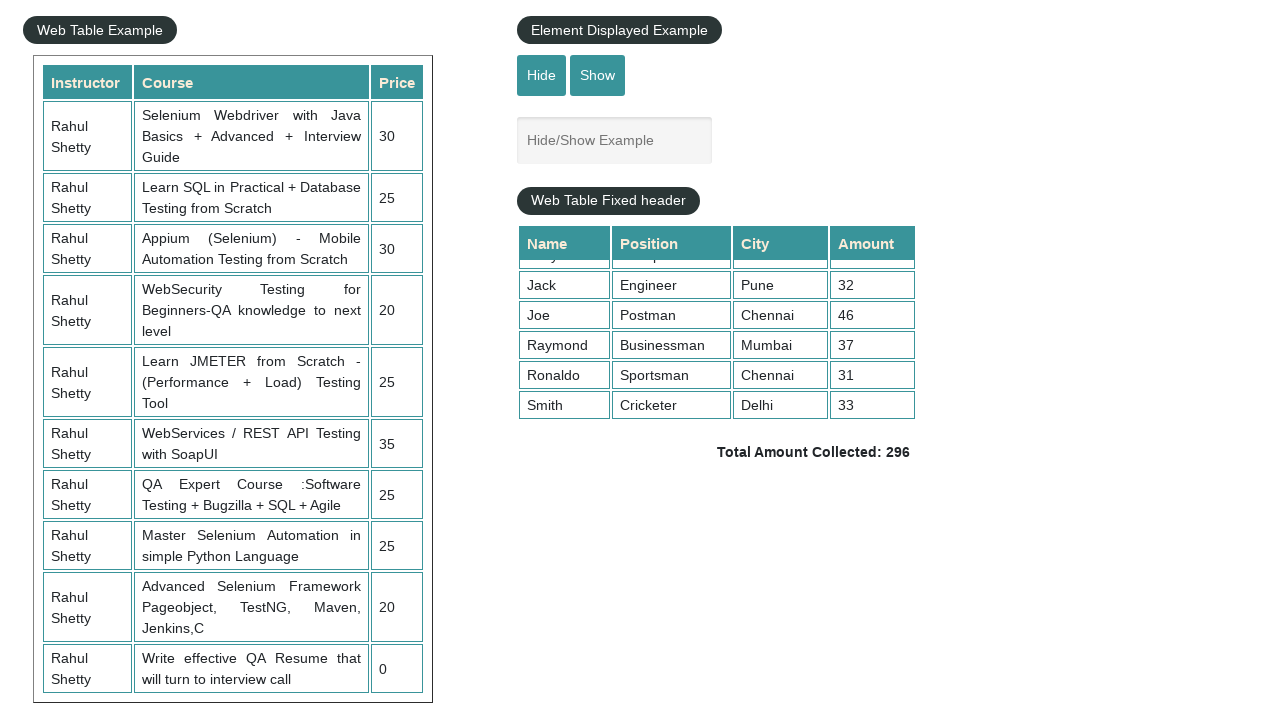

Retrieved 9 values from the 4th column
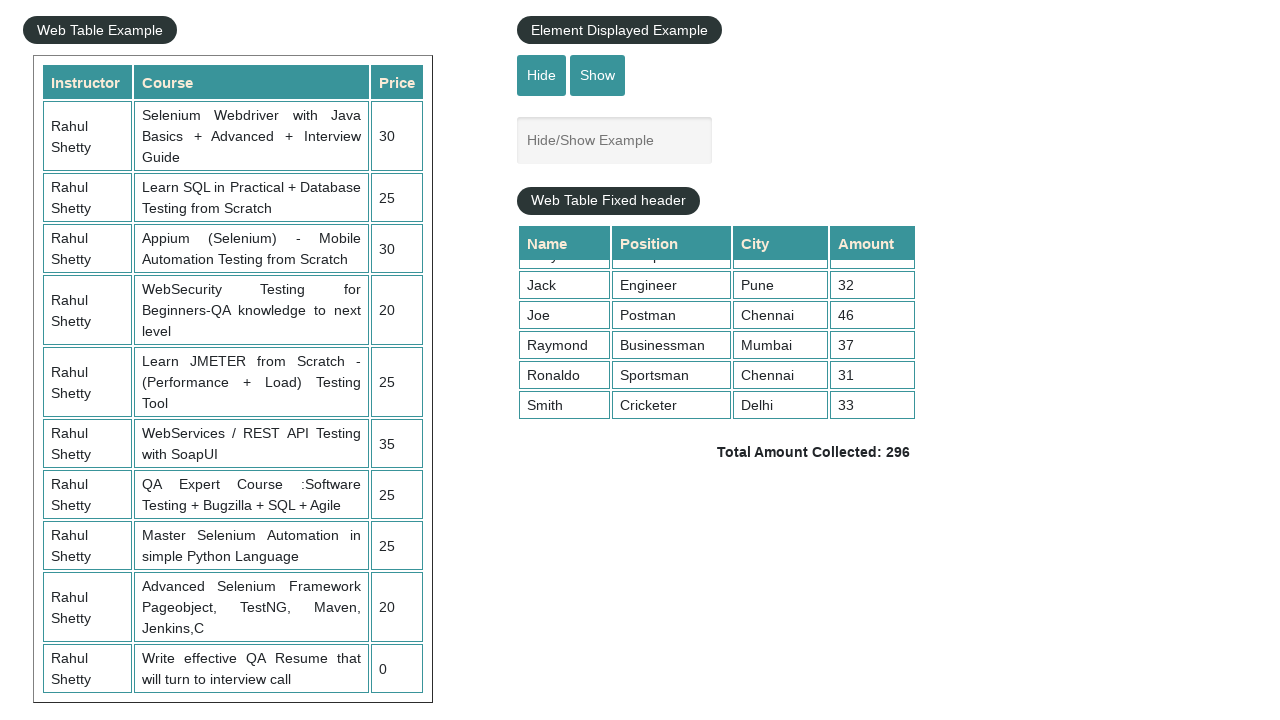

Calculated sum of all column values: 296
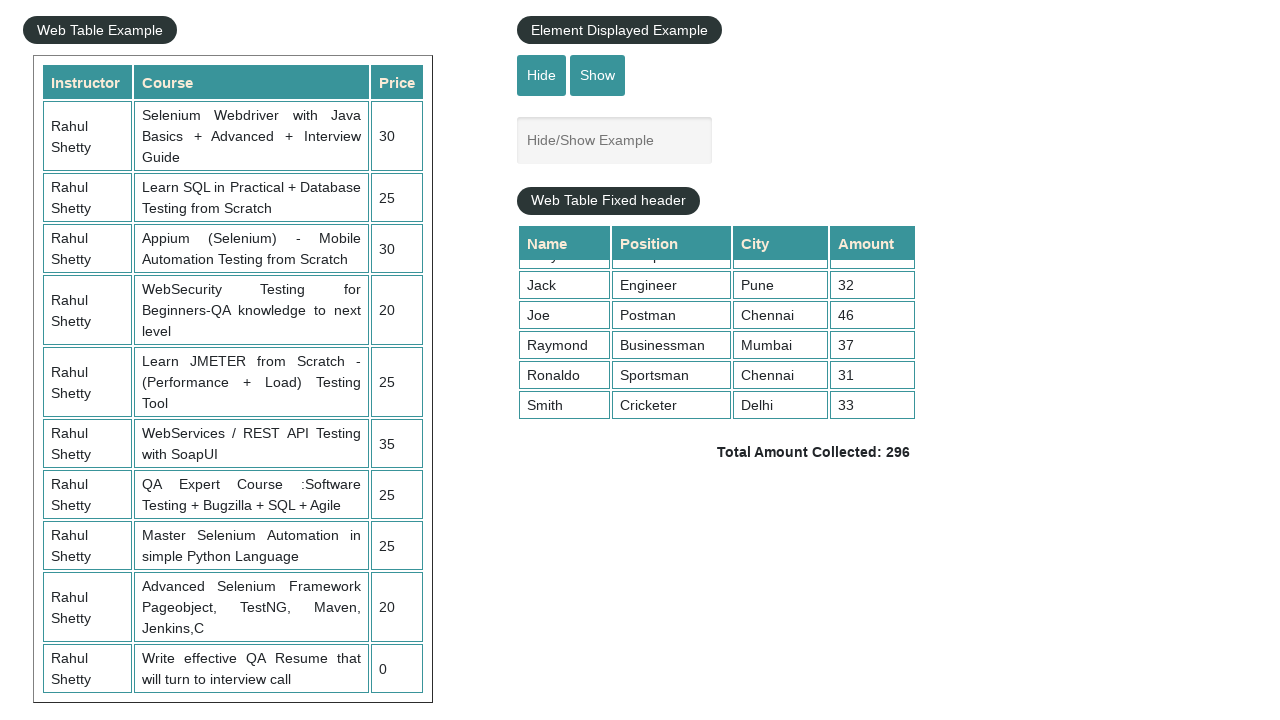

Retrieved displayed total amount text:  Total Amount Collected: 296 
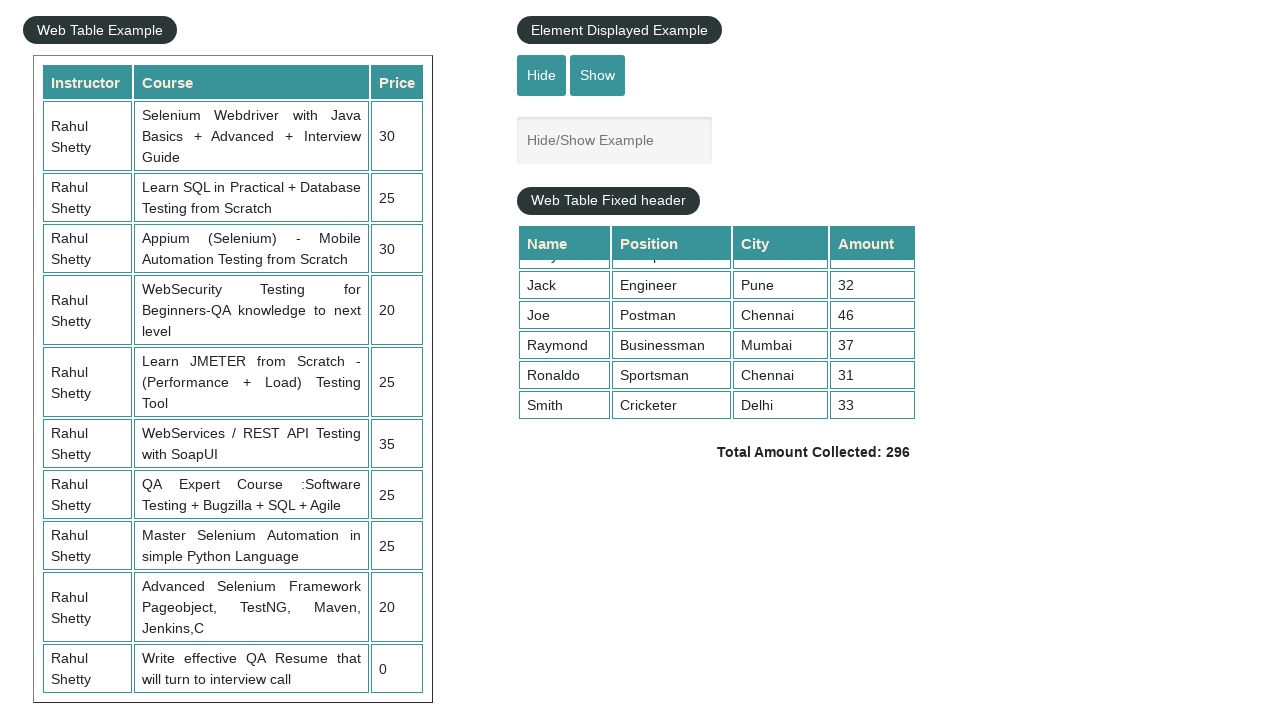

Parsed displayed amount: 296
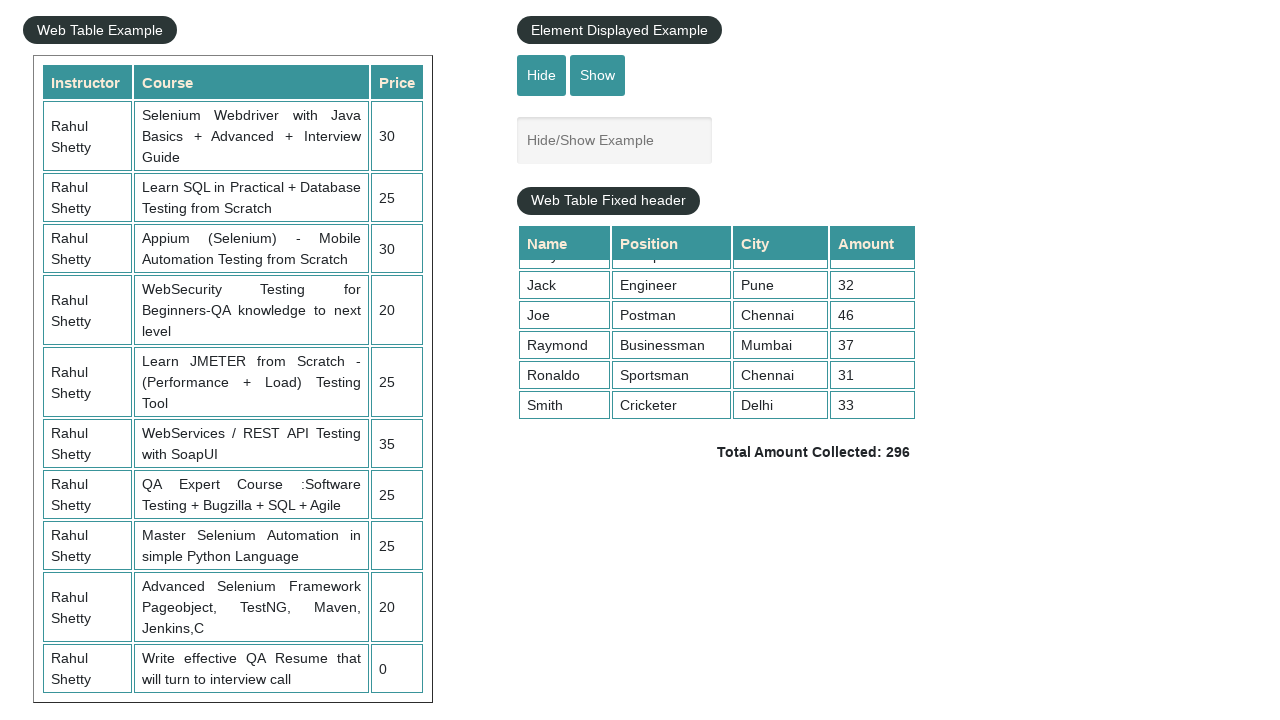

Verified that calculated sum (296) matches displayed amount (296)
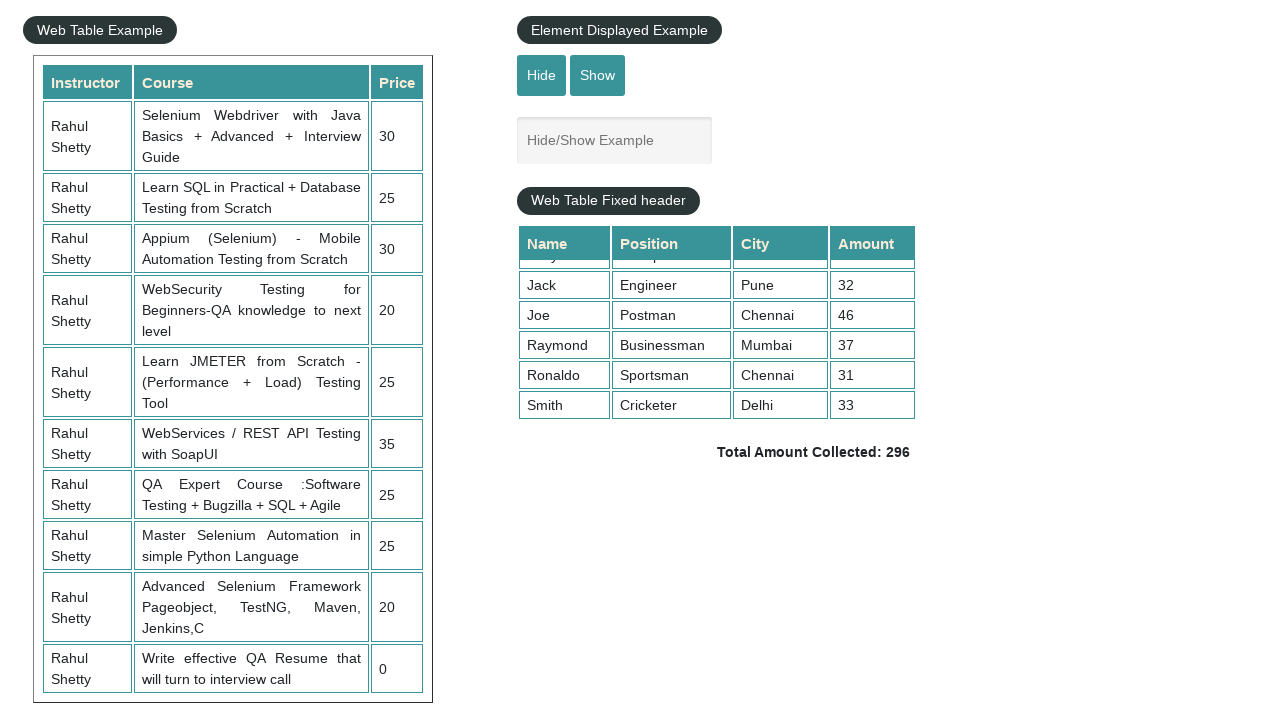

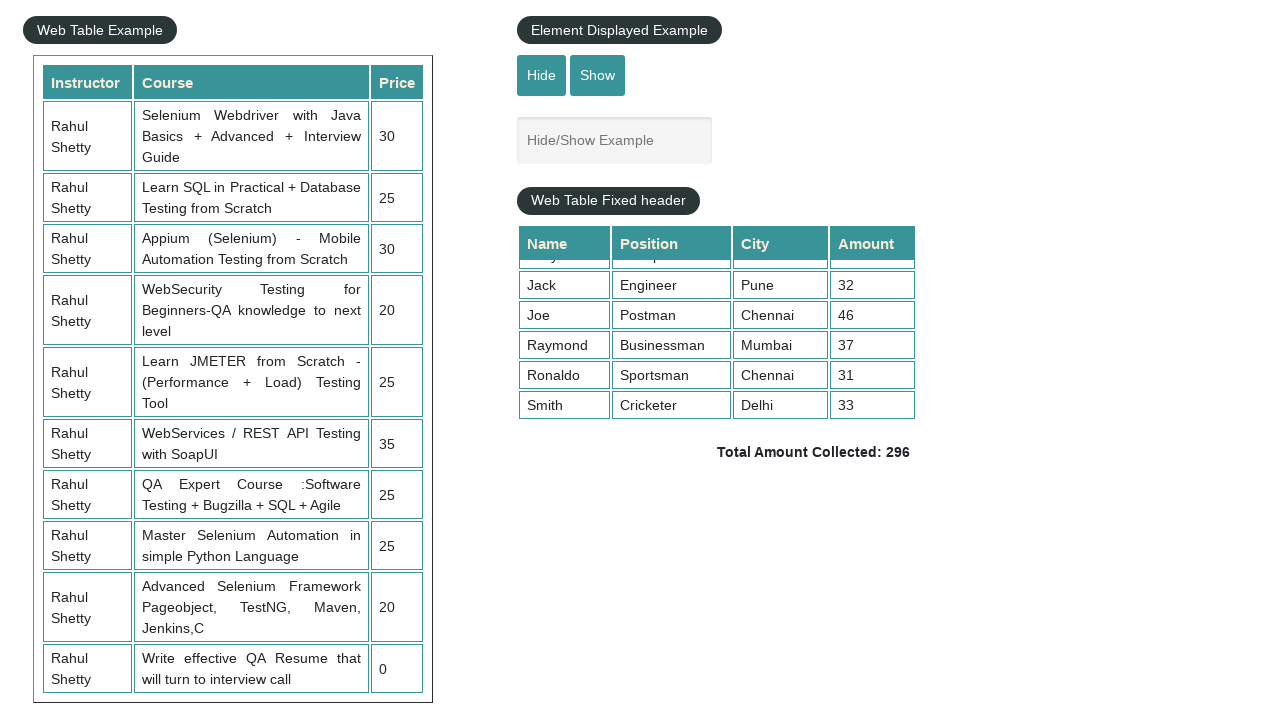